Tests triangle classification with invalid triangle sides (3, 7, 3) expecting "Error: Not a Triangle"

Starting URL: https://testpages.eviltester.com/styled/apps/triangle/triangle001.html

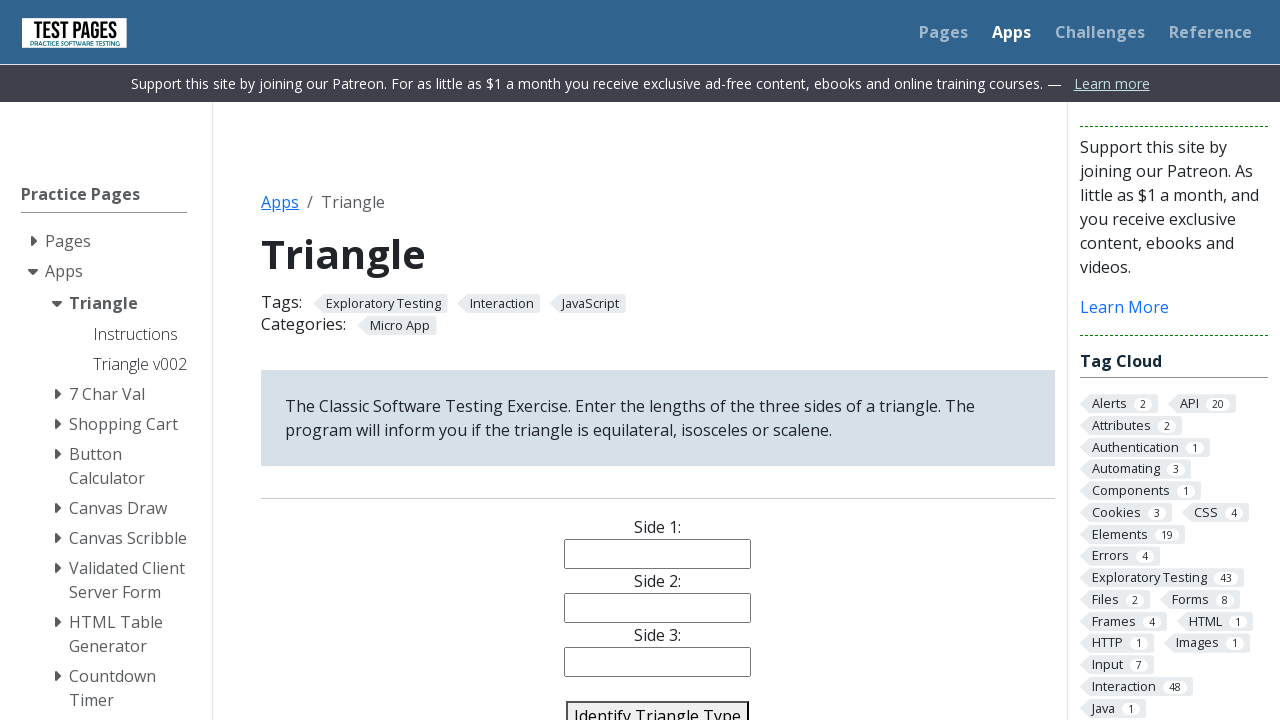

Navigated to triangle classification test page
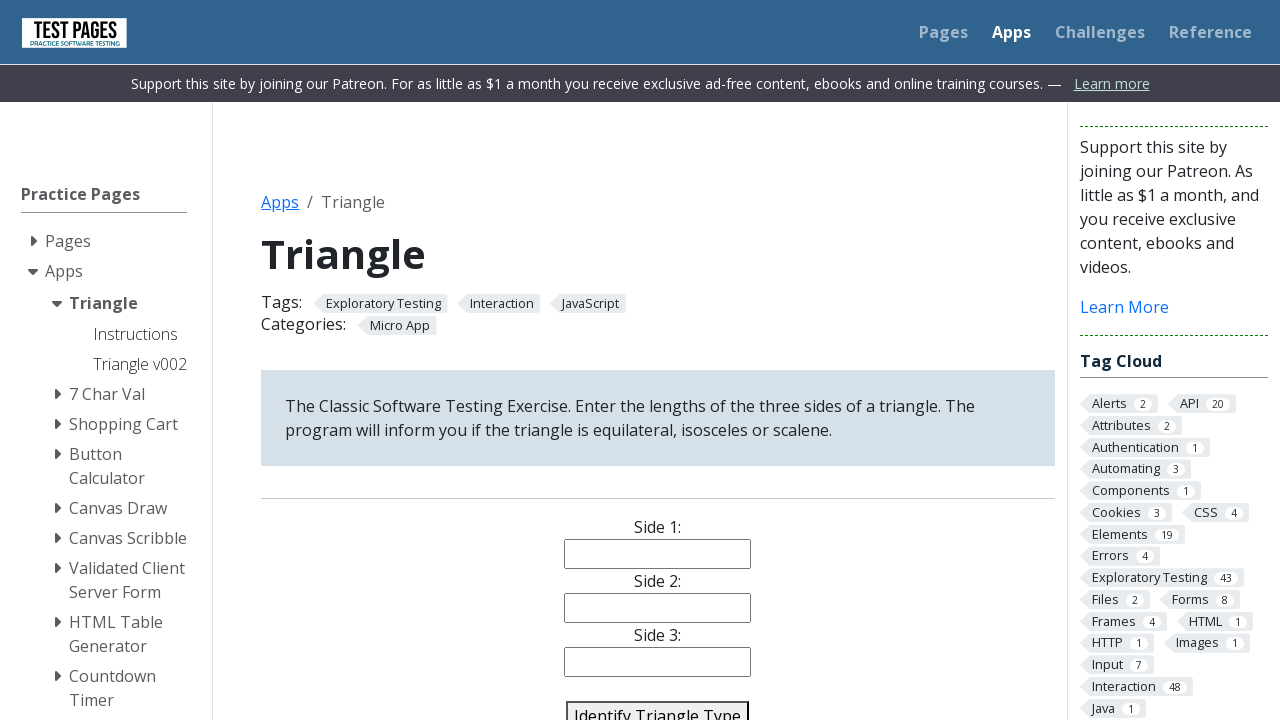

Filled side1 input with value '3' on input[name='side1']
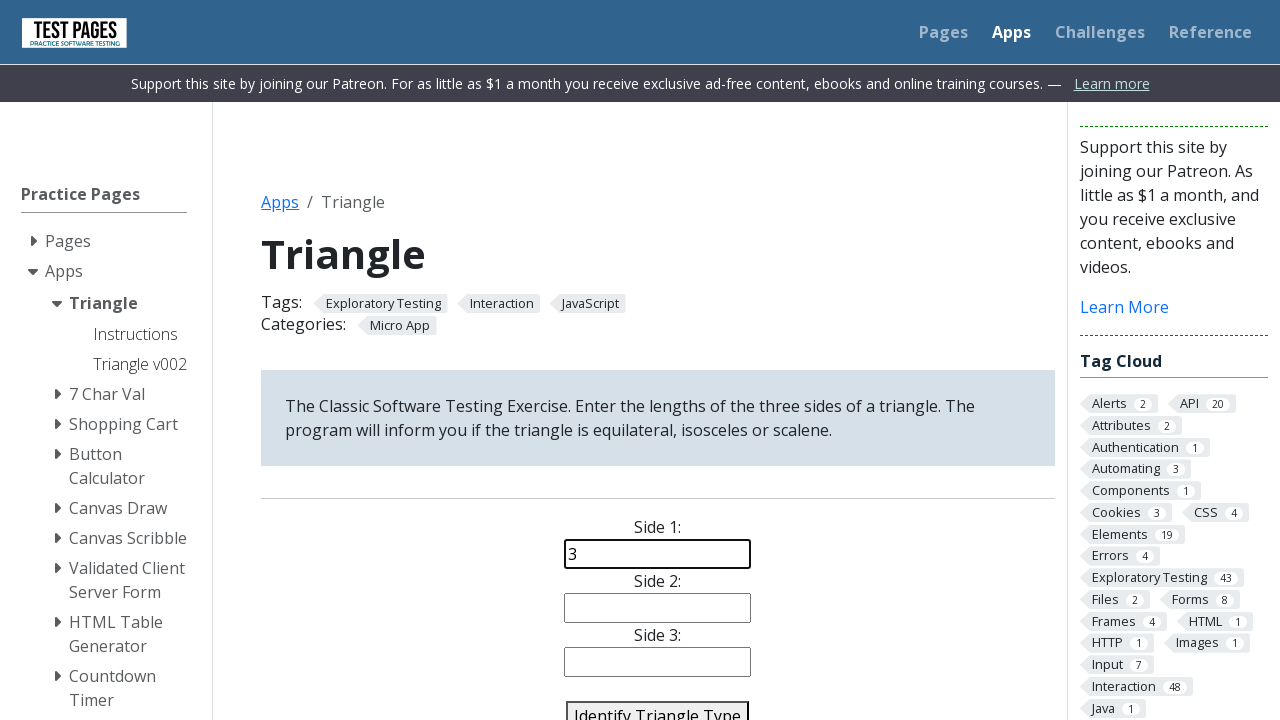

Filled side2 input with value '7' on input[name='side2']
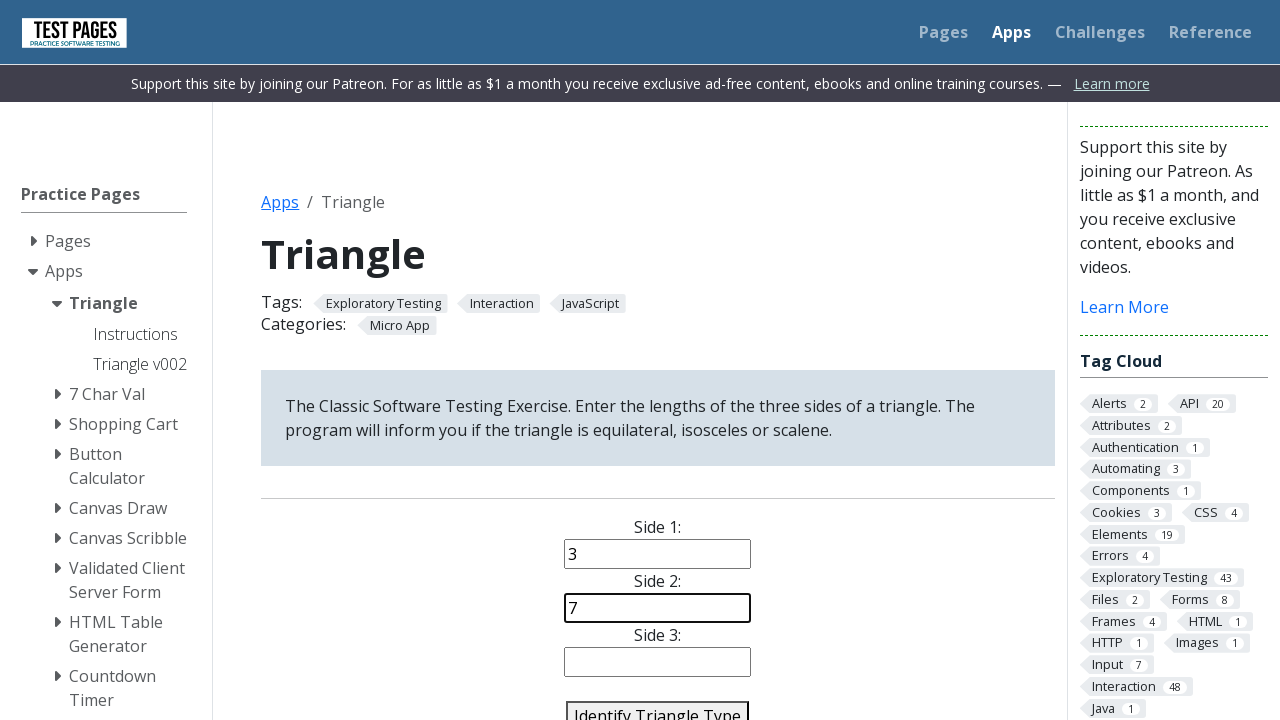

Filled side3 input with value '3' on input[name='side3']
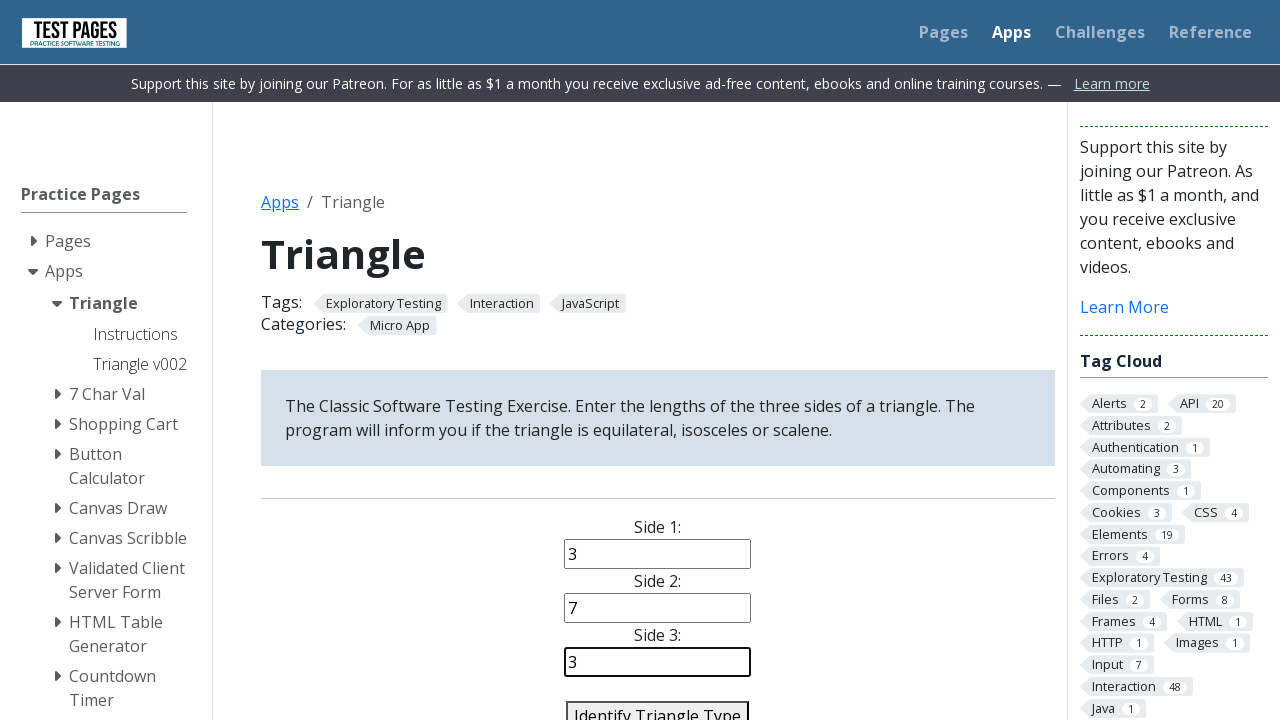

Clicked identify triangle button at (658, 705) on #identify-triangle-action
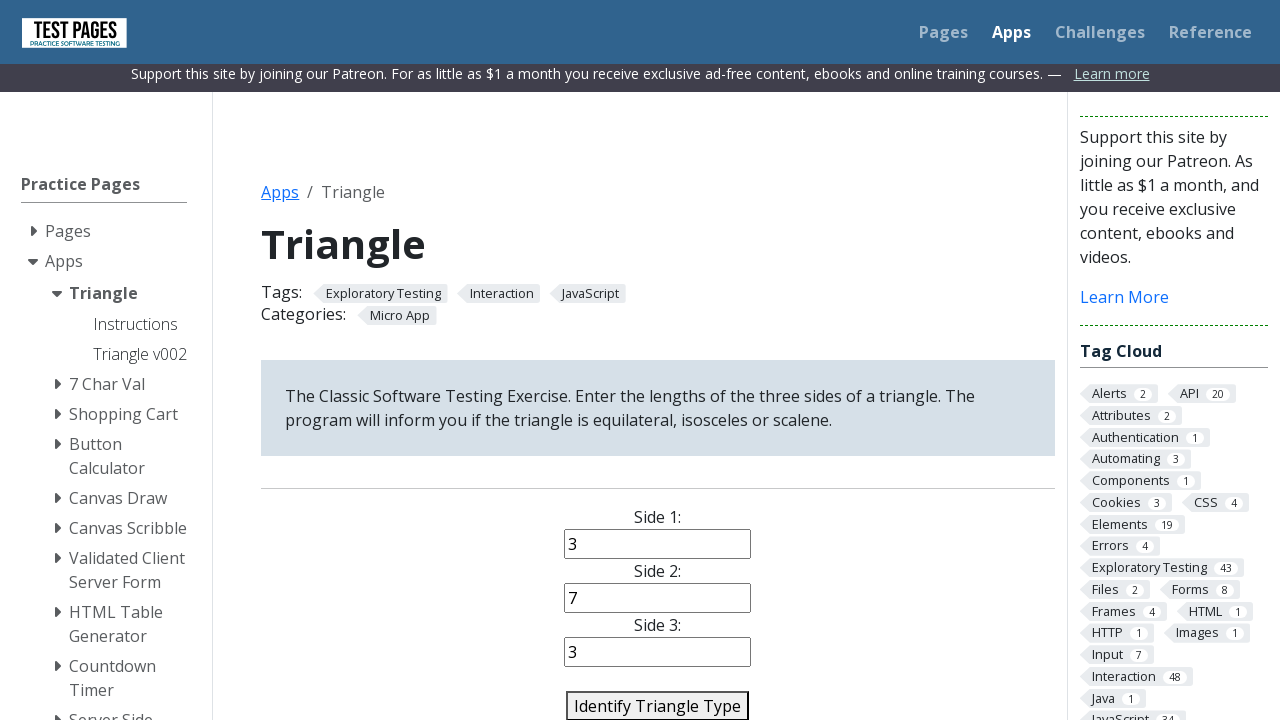

Triangle type result element loaded
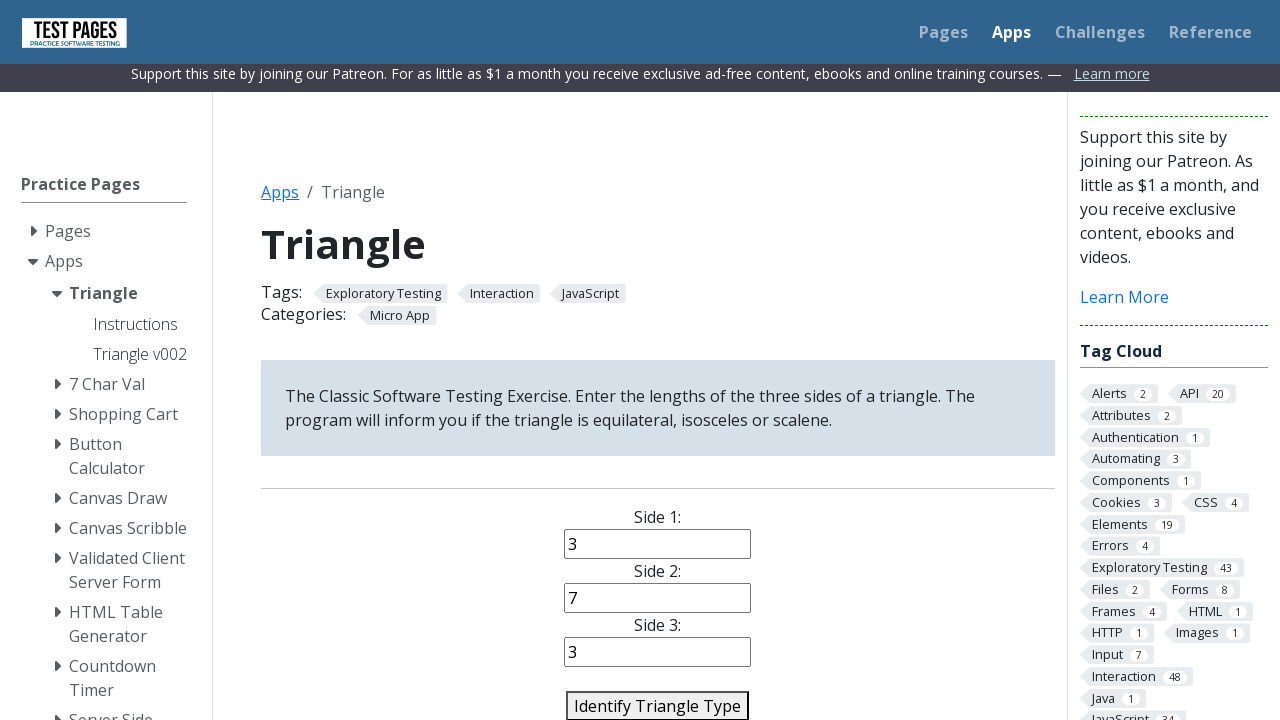

Retrieved triangle classification result: Error: Not a Triangle
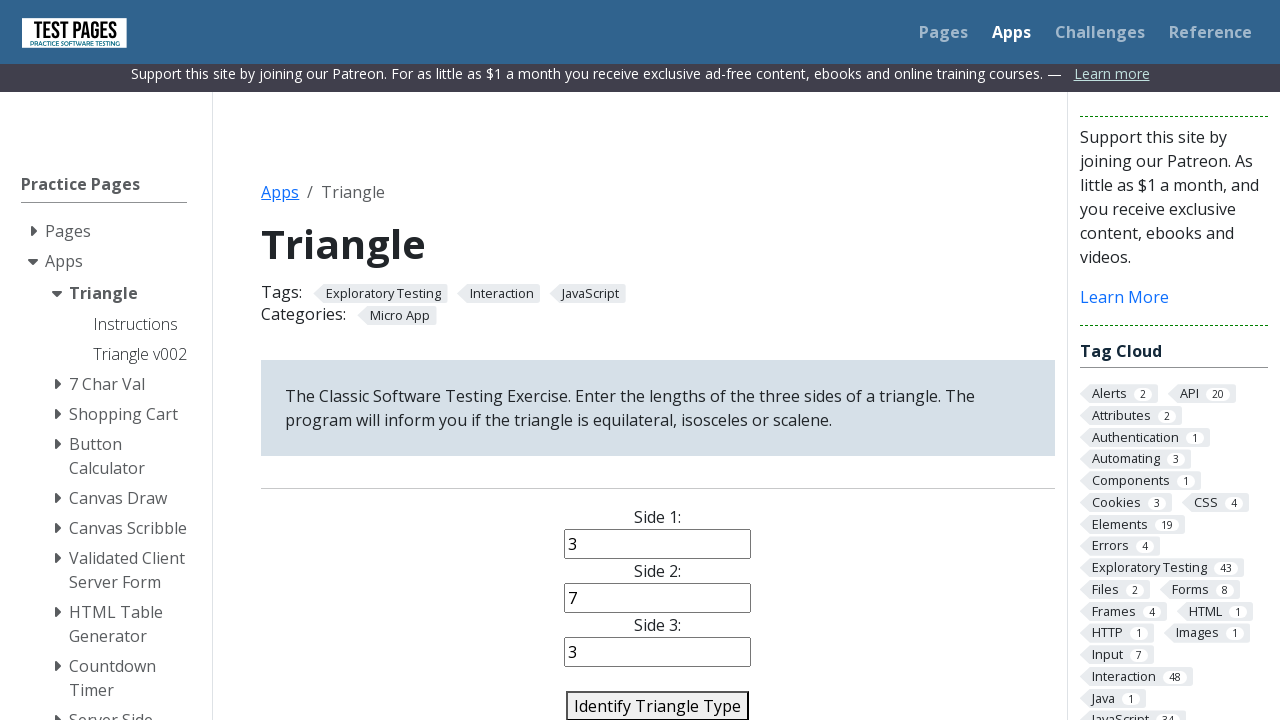

Verified result contains expected error message 'Error: Not a Triangle'
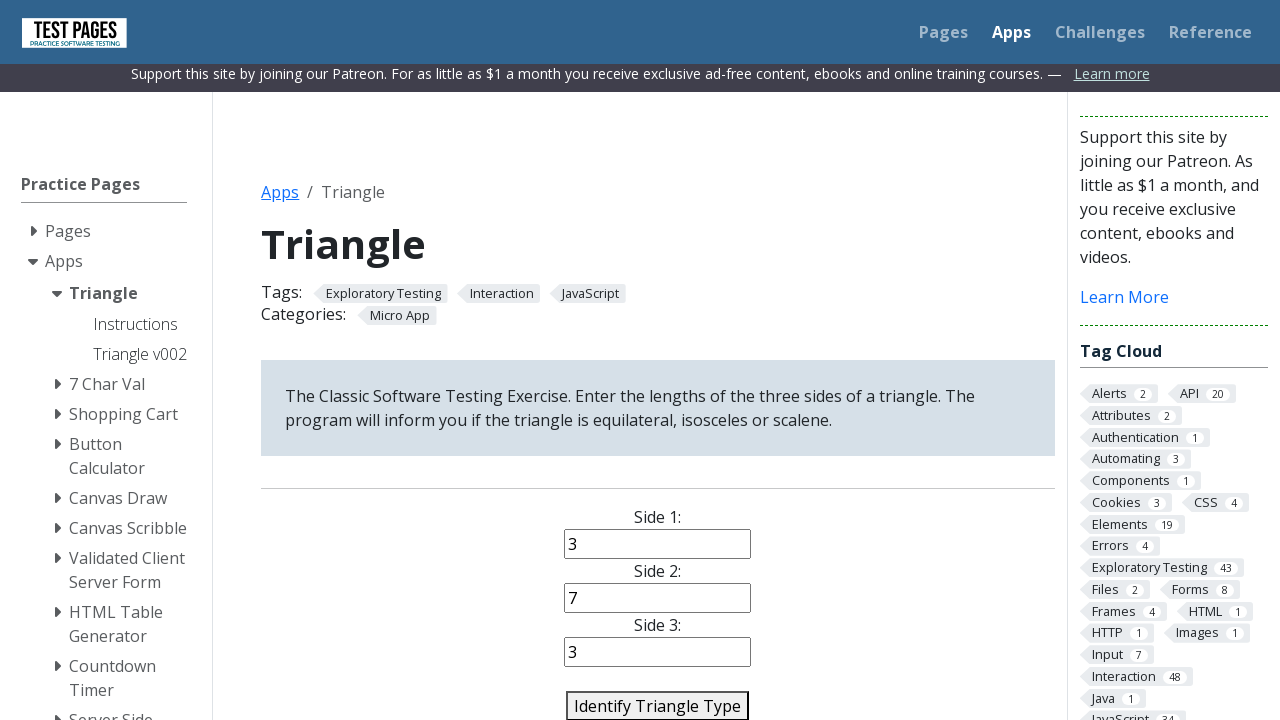

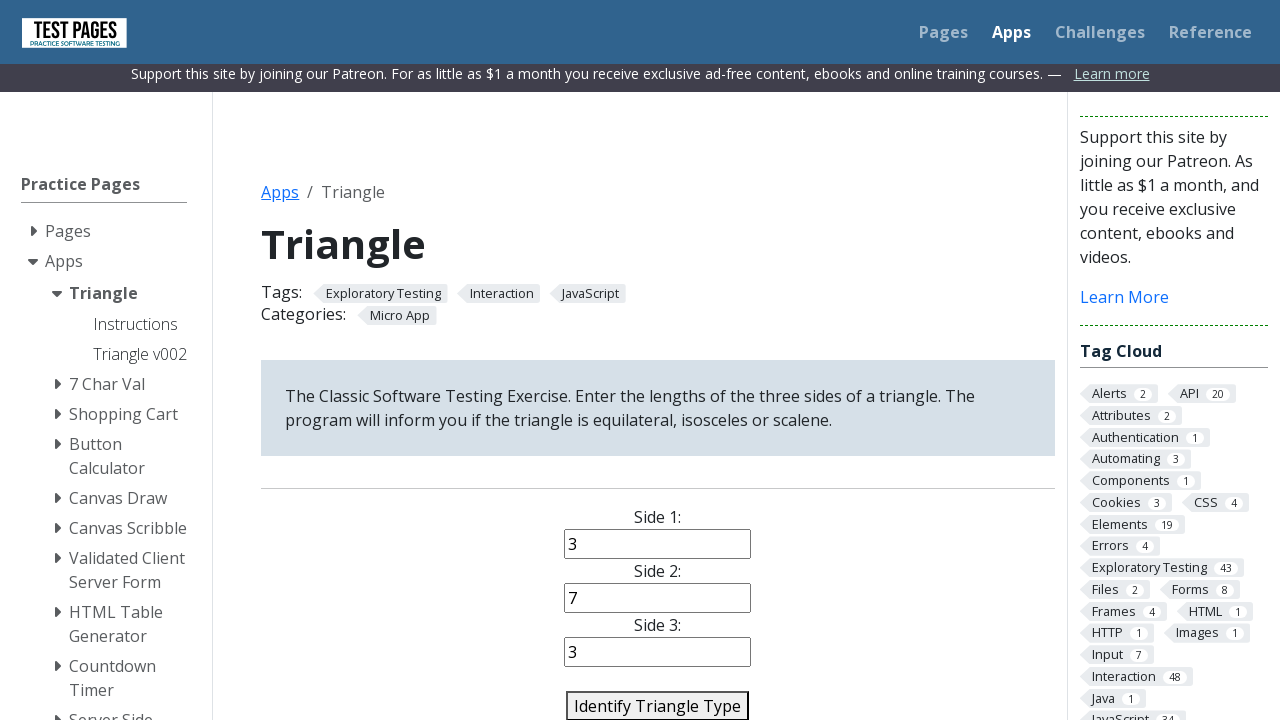